Navigates to YouTube homepage, maximizes the browser window, then resizes it to a specific dimension (516x600 pixels).

Starting URL: https://www.youtube.com/

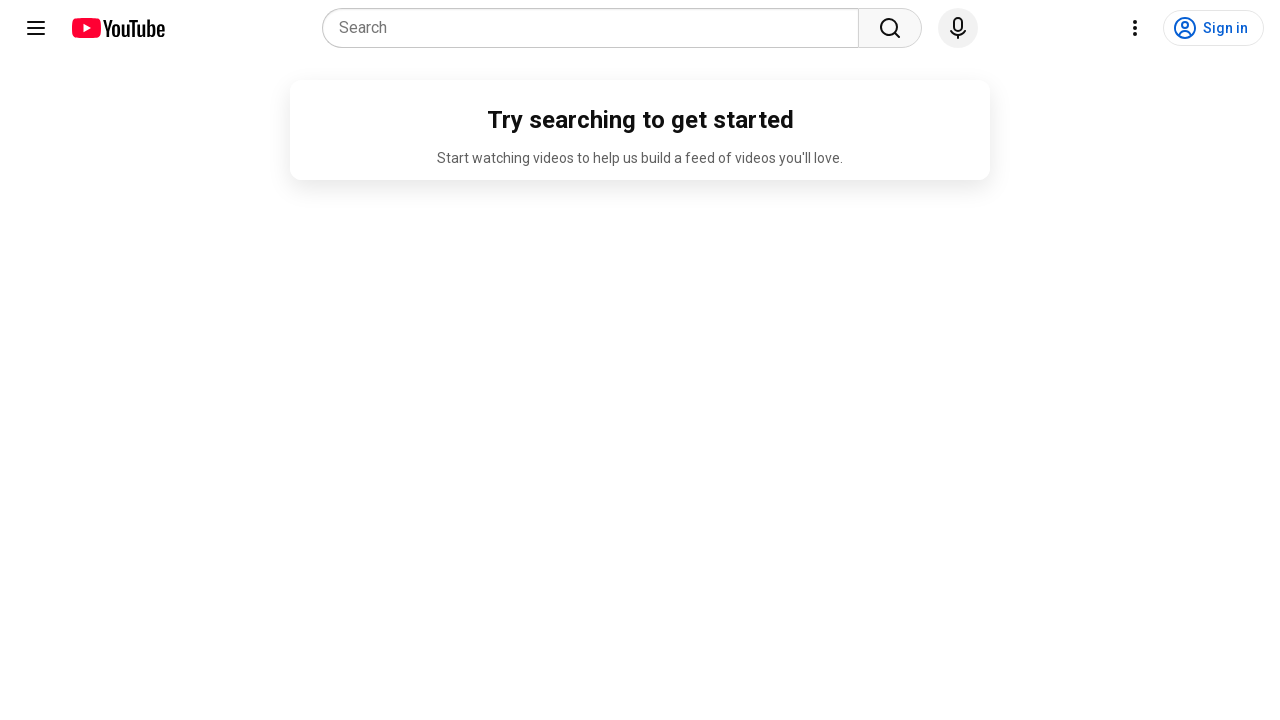

Navigated to YouTube homepage
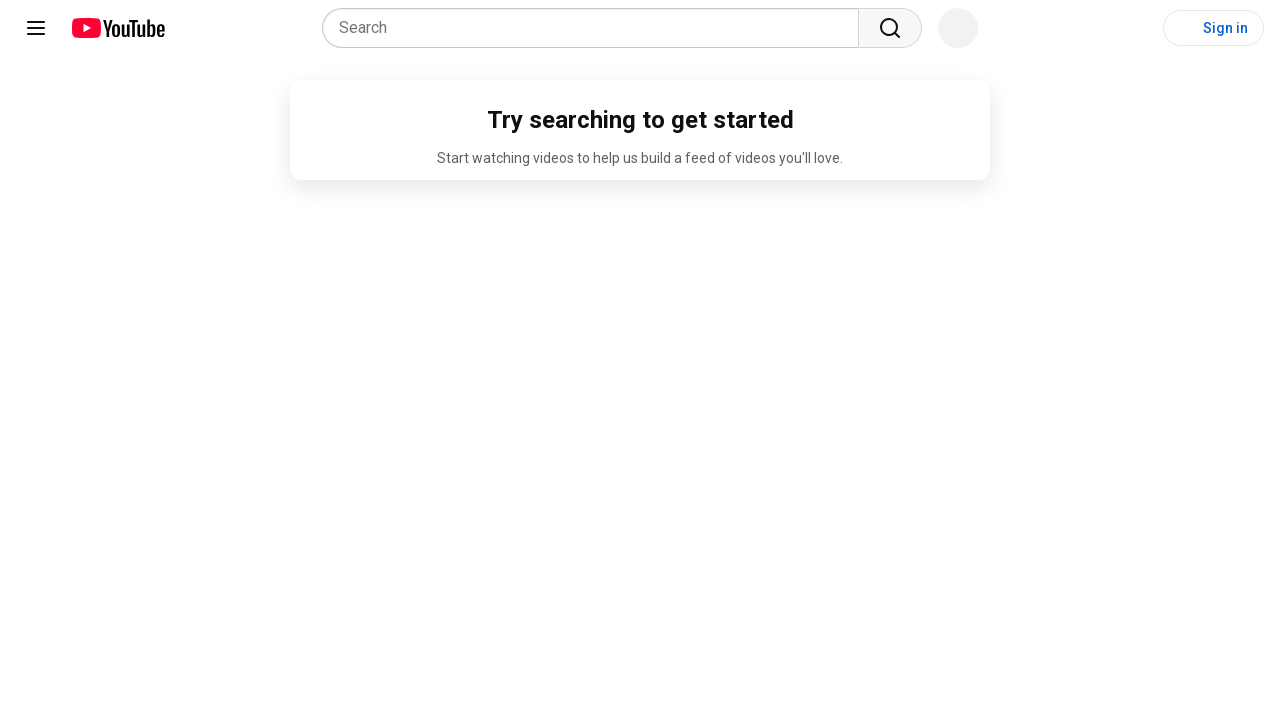

Maximized browser window to 1920x1080
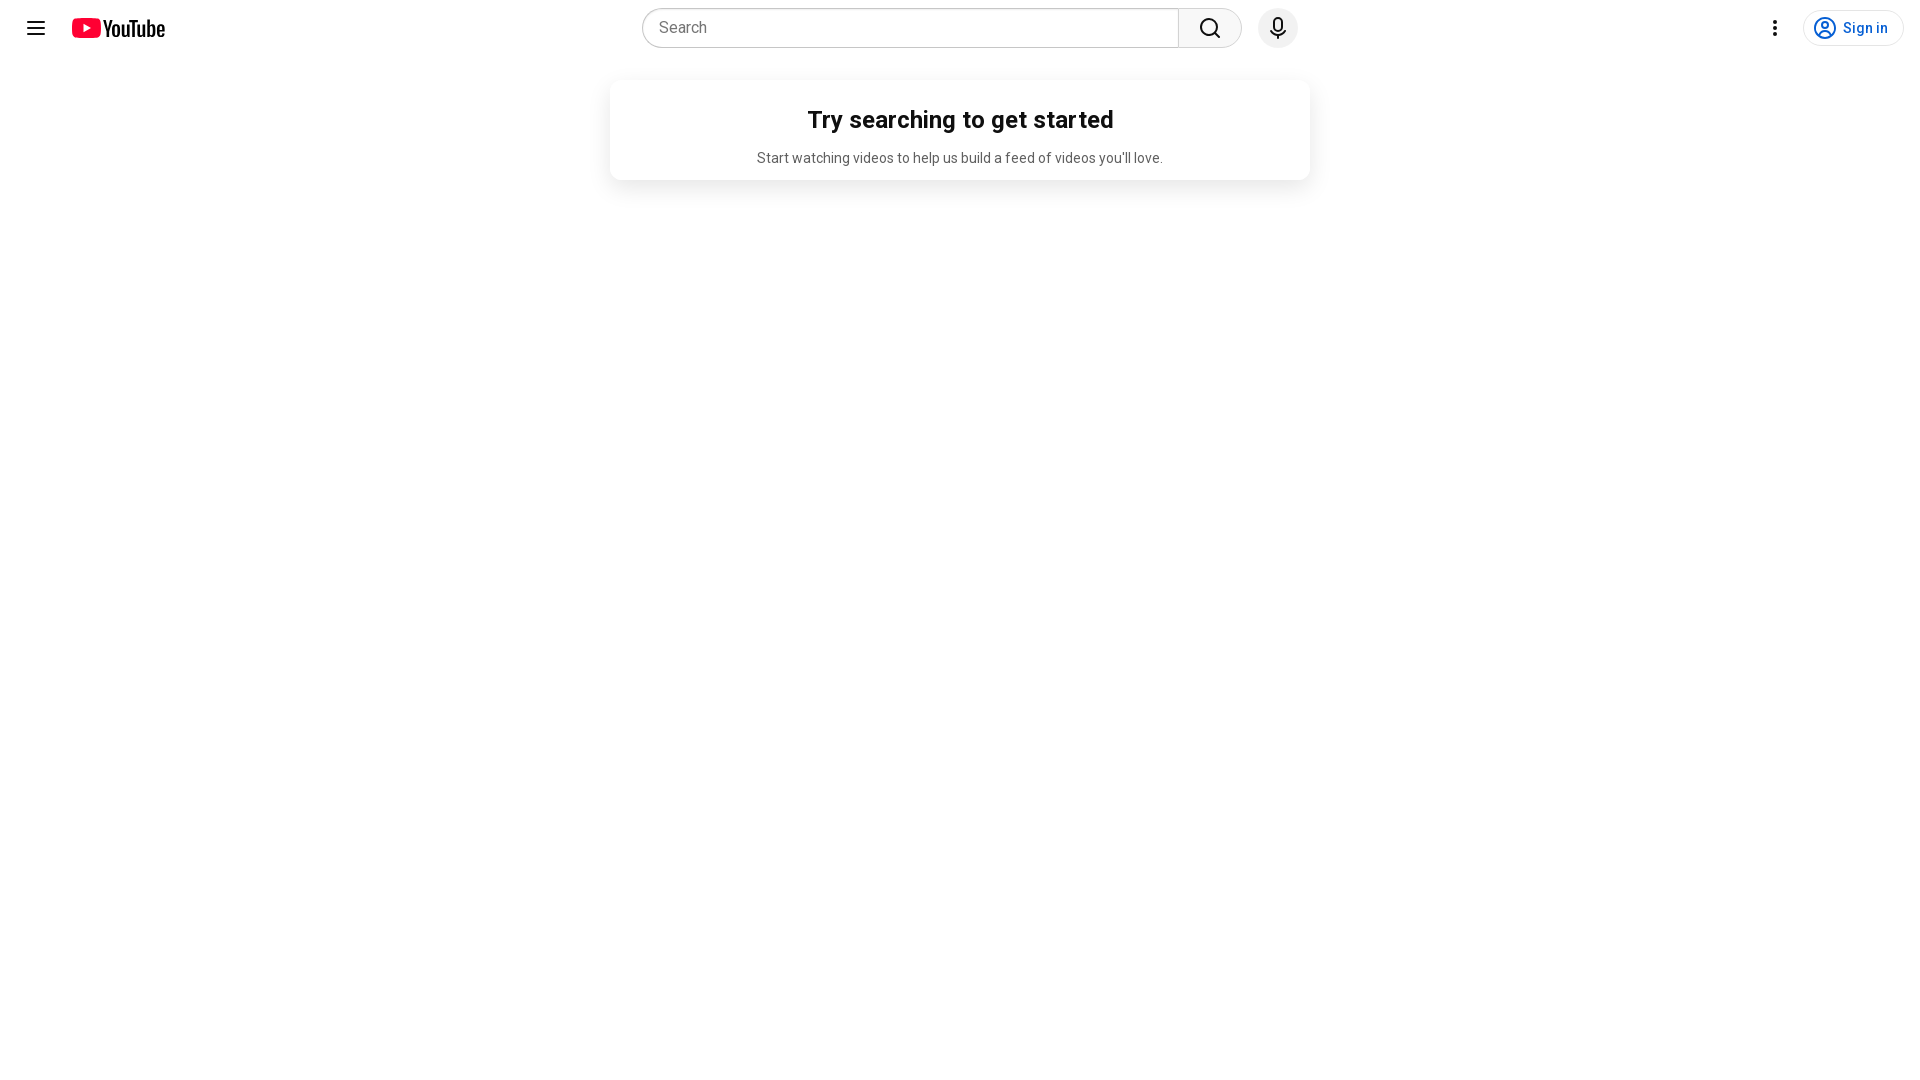

Waited 4 seconds for page to fully load
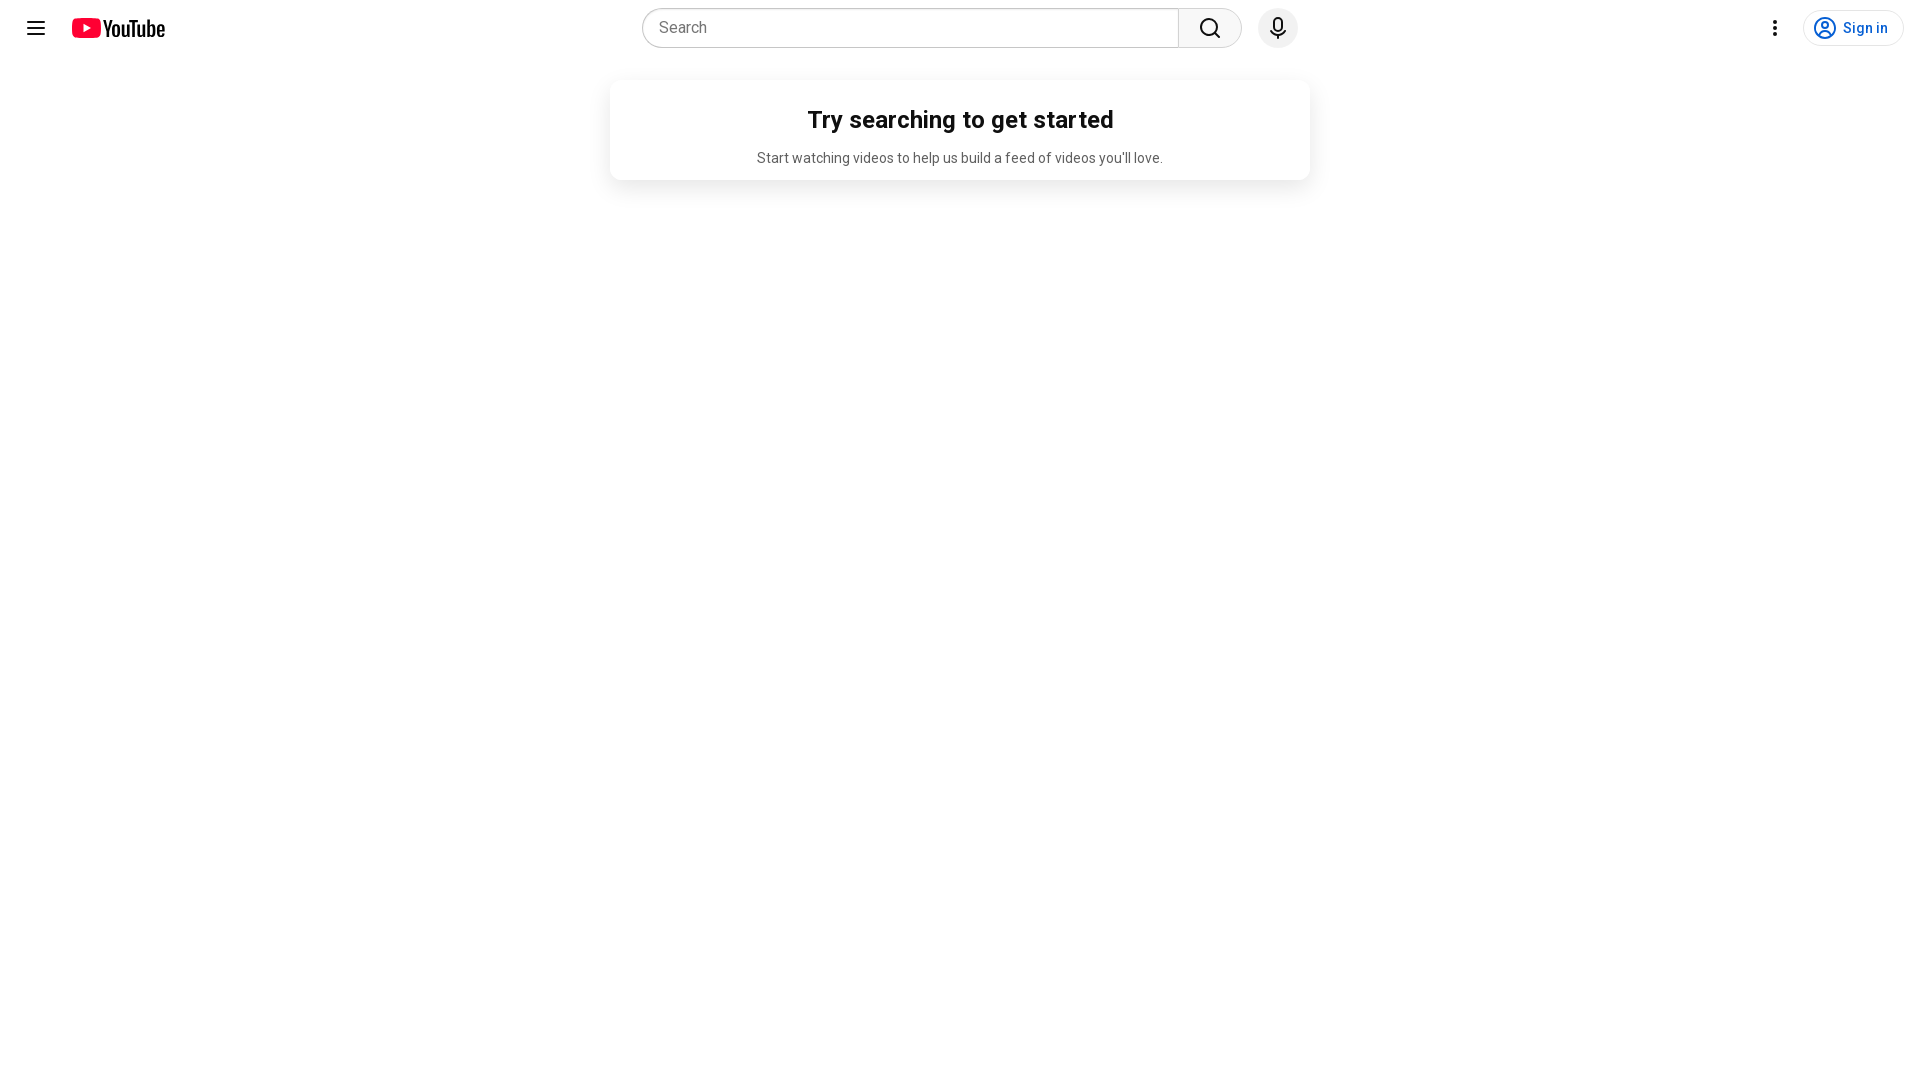

Resized browser window to 516x600 pixels
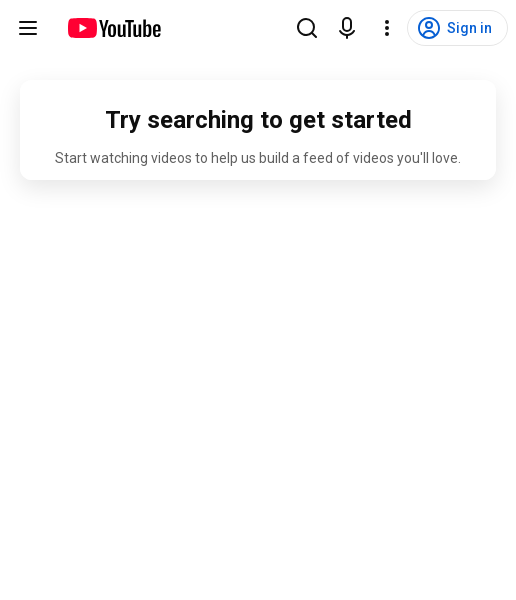

Waited 2 seconds to observe the resize
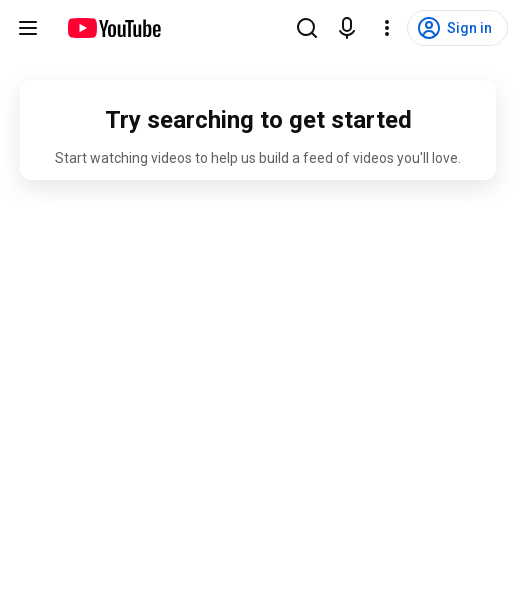

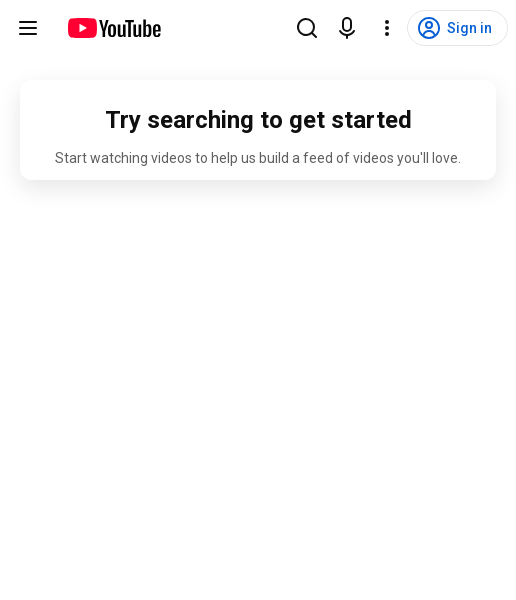